Tests registration by filling the form and verifying the welcome message with username appears

Starting URL: https://parabank.parasoft.com/parabank/register.htm

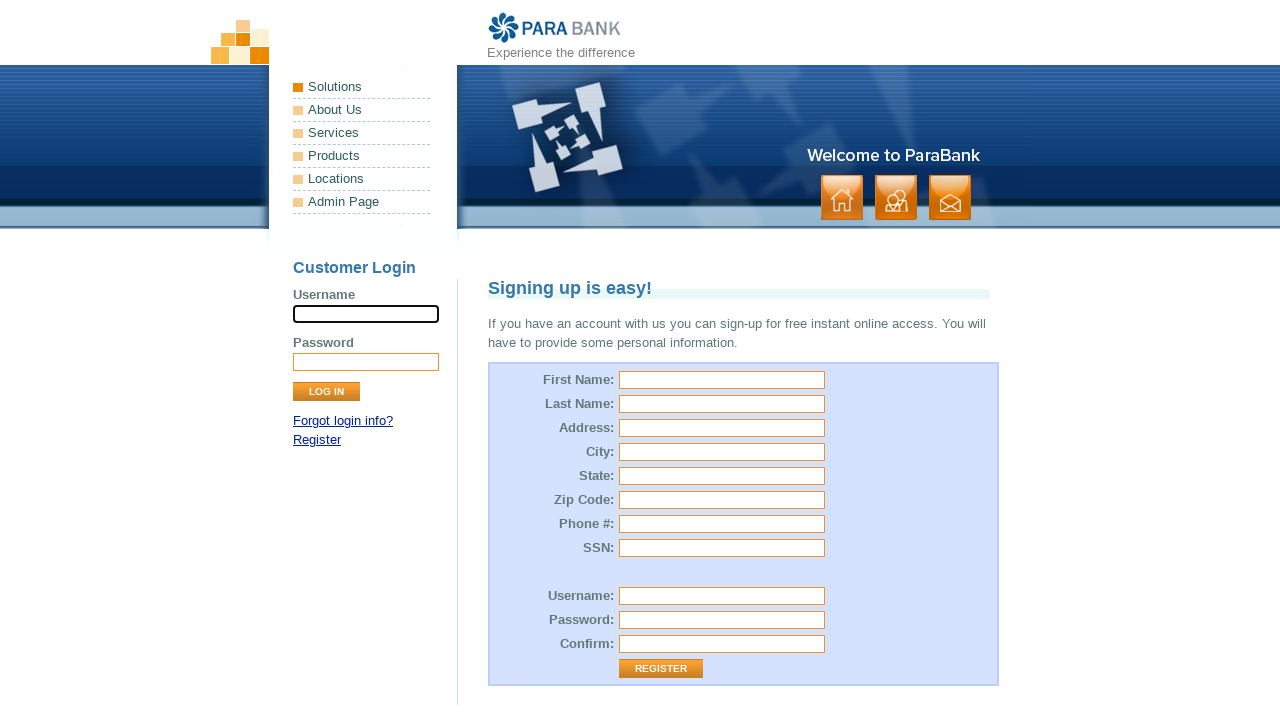

Filled first name field with 'SampleUser' on #customer\.firstName
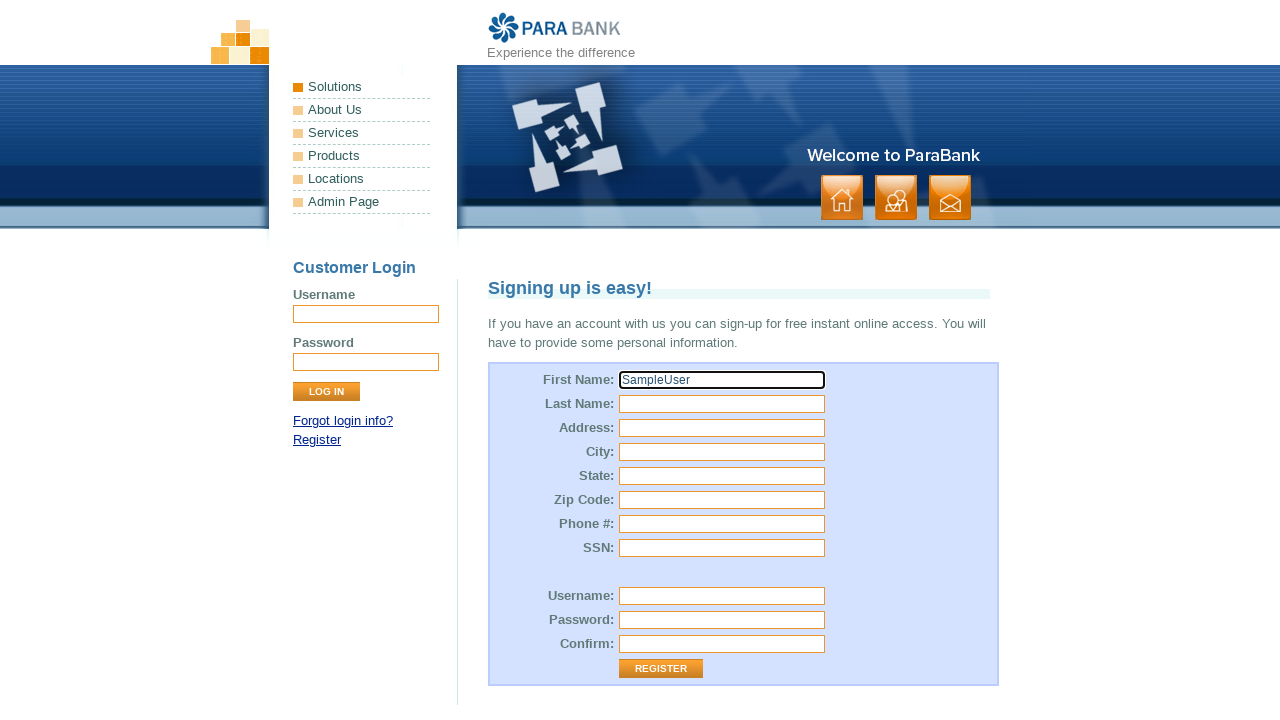

Filled last name field with 'Williams' on #customer\.lastName
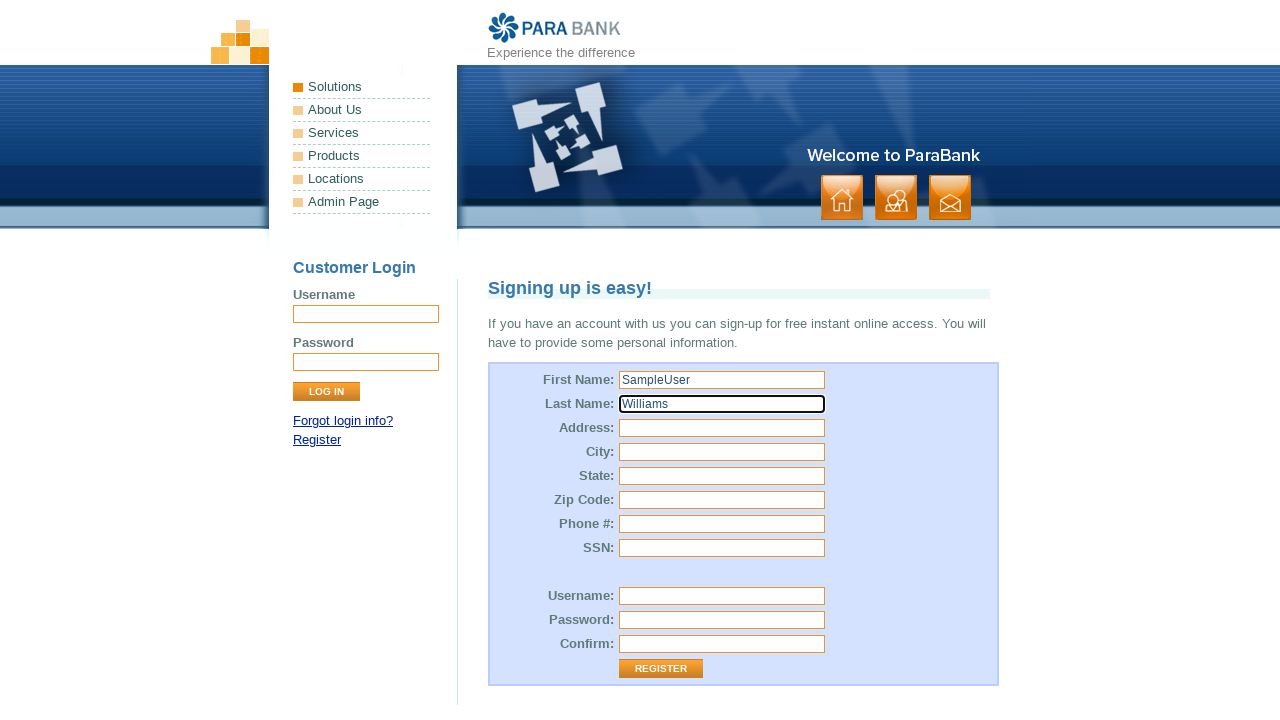

Filled street address field with '321 Oak Road' on #customer\.address\.street
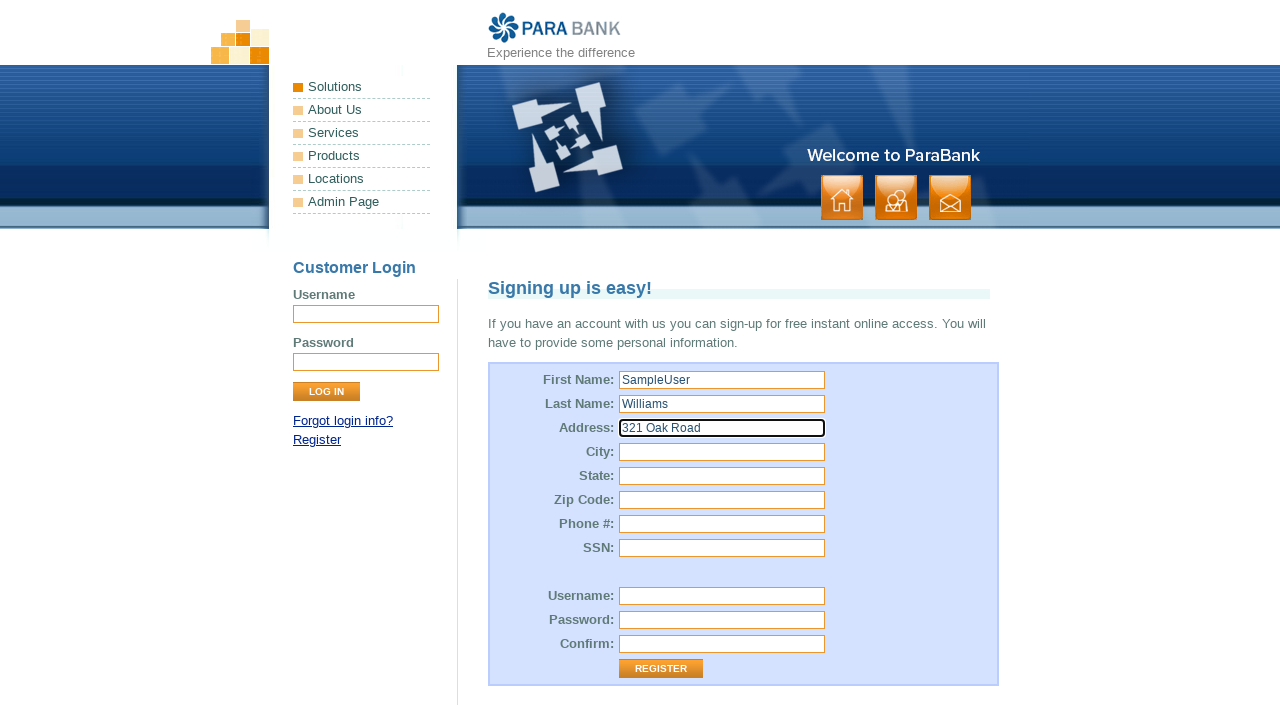

Filled city field with 'Seattle' on #customer\.address\.city
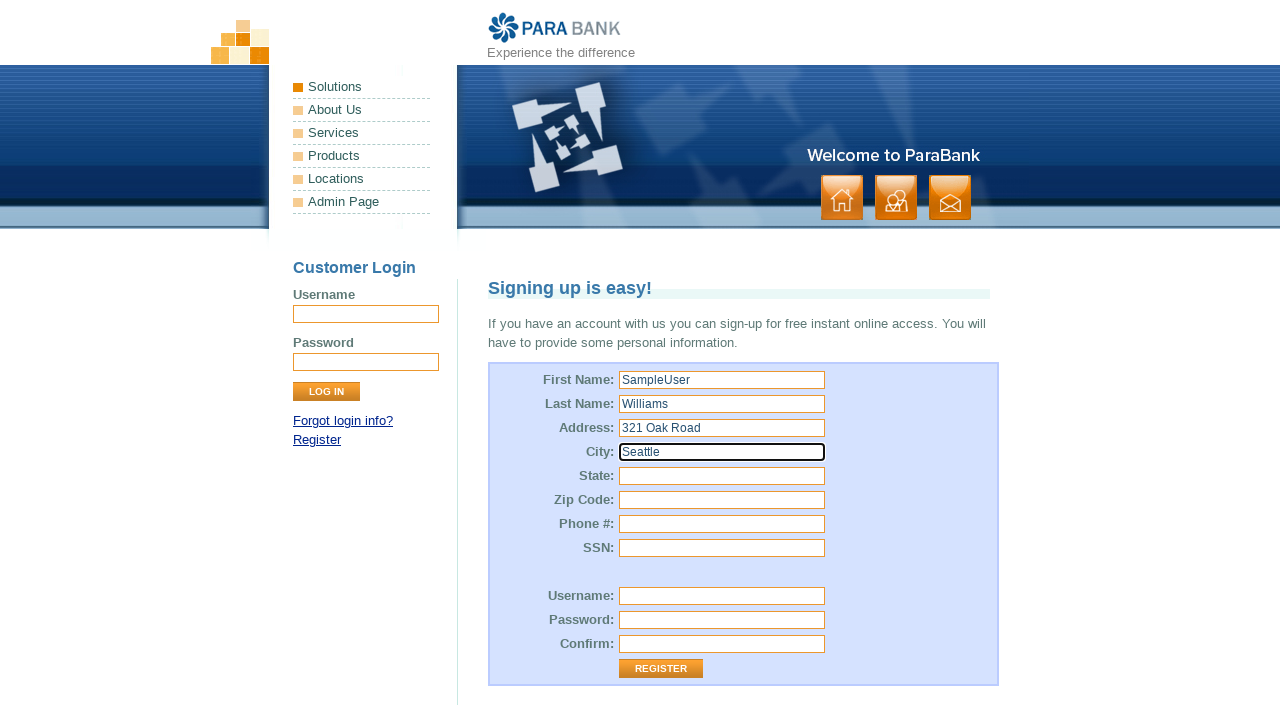

Filled state field with 'WA' on #customer\.address\.state
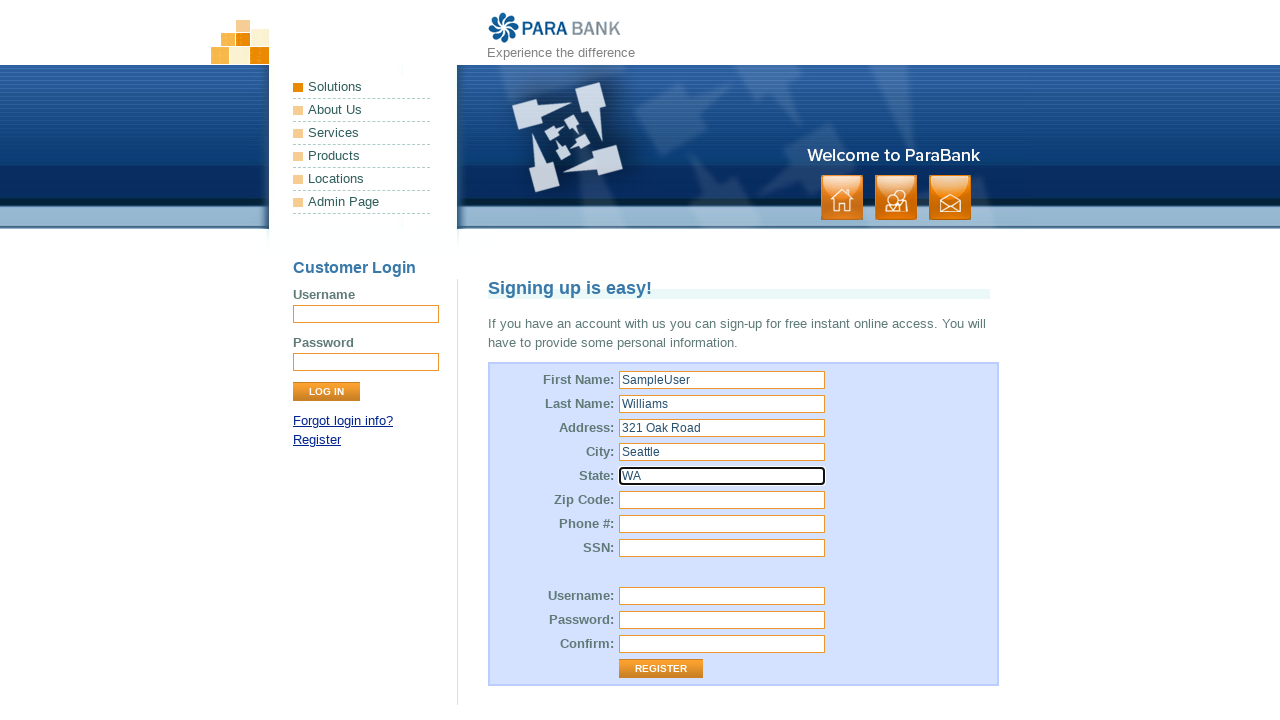

Filled zip code field with '98101' on #customer\.address\.zipCode
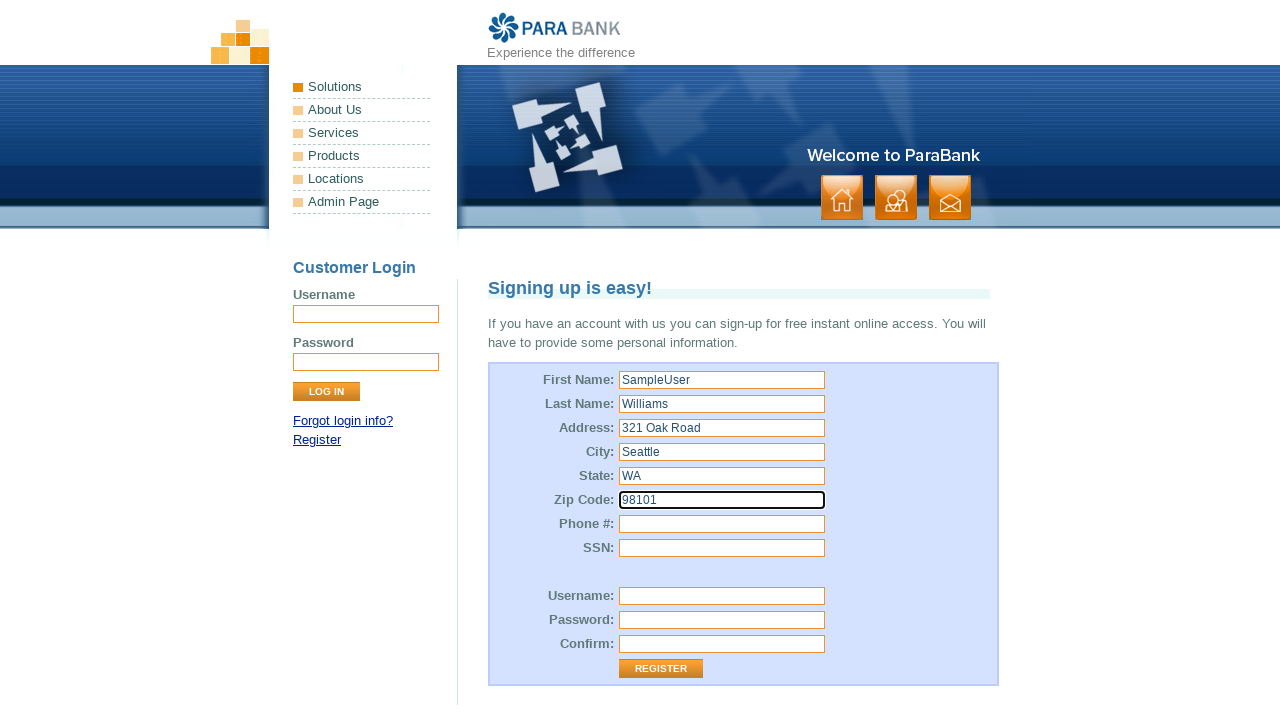

Filled phone number field with '2065559876' on #customer\.phoneNumber
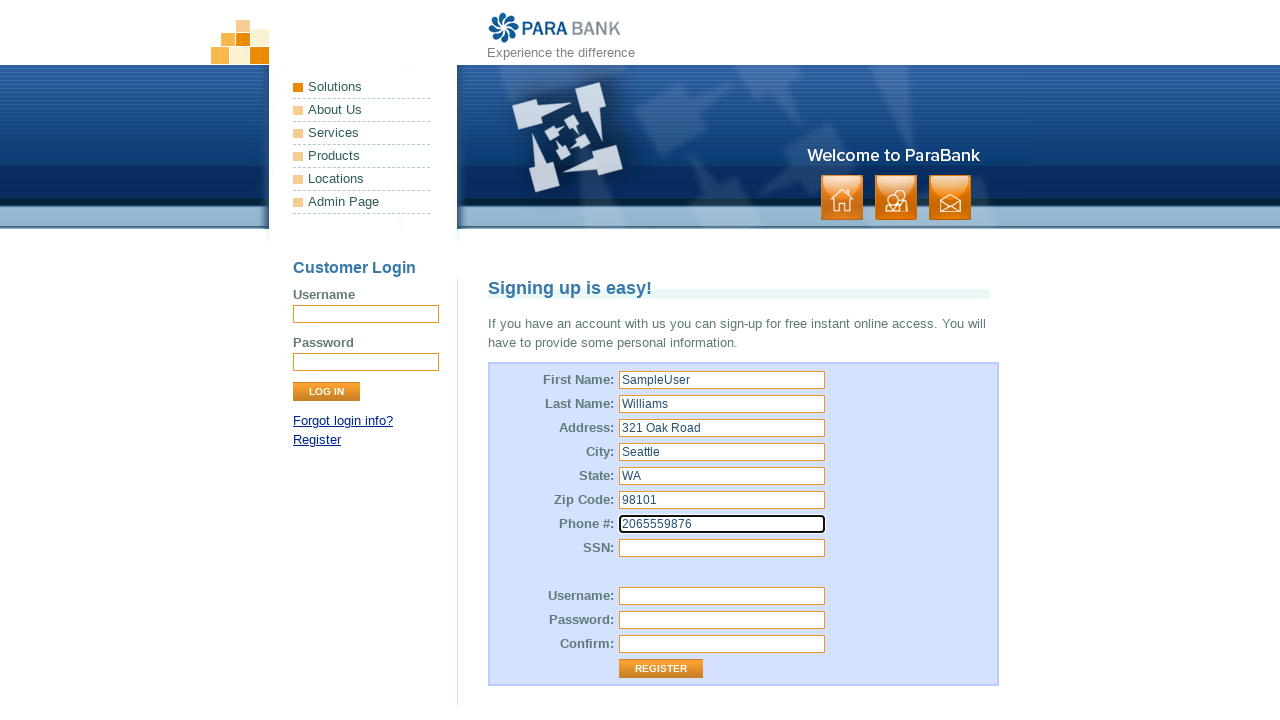

Filled SSN field with '111223333' on #customer\.ssn
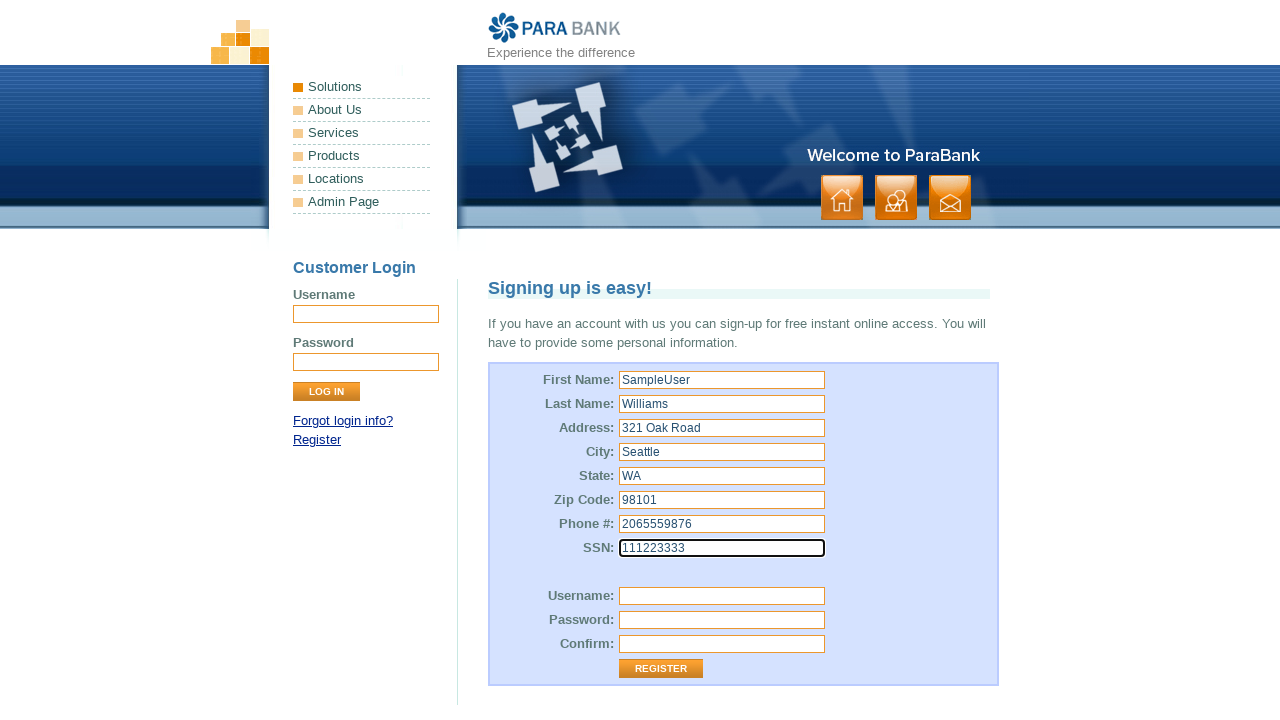

Filled username field with 'SampleUser' on #customer\.username
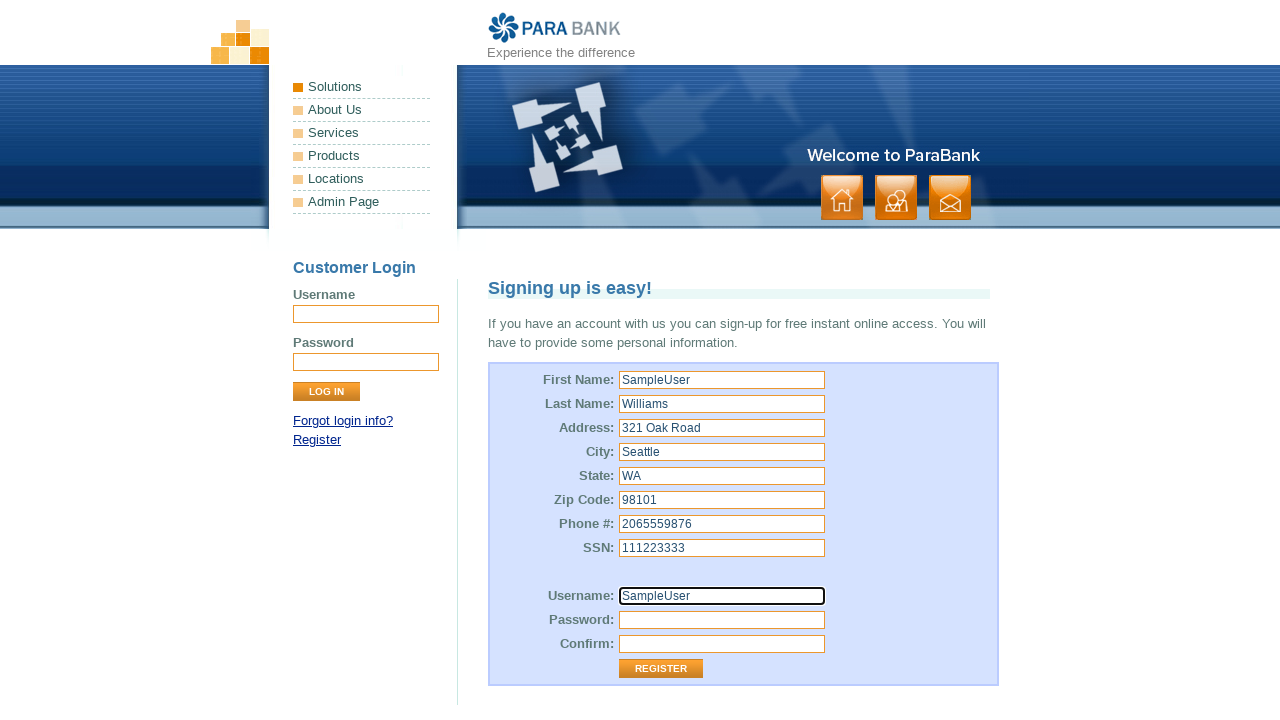

Filled password field with 'Password2024' on #customer\.password
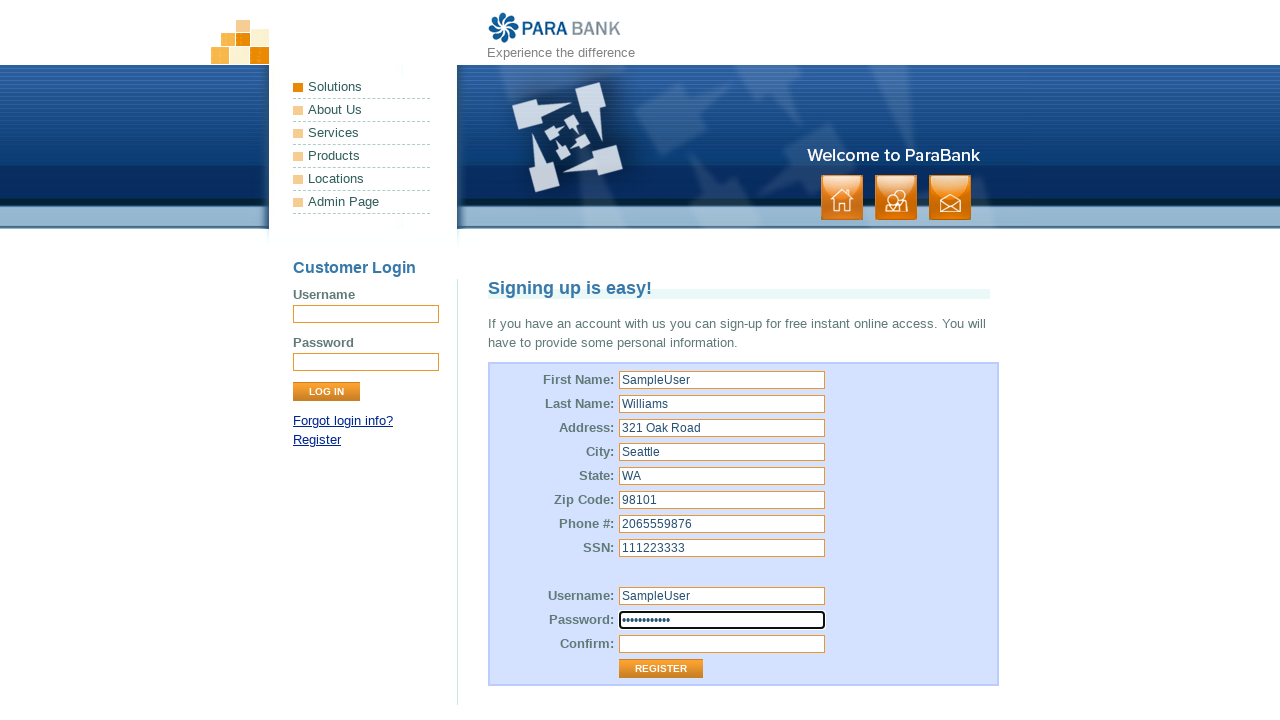

Filled repeated password field with 'Password2024' on #repeatedPassword
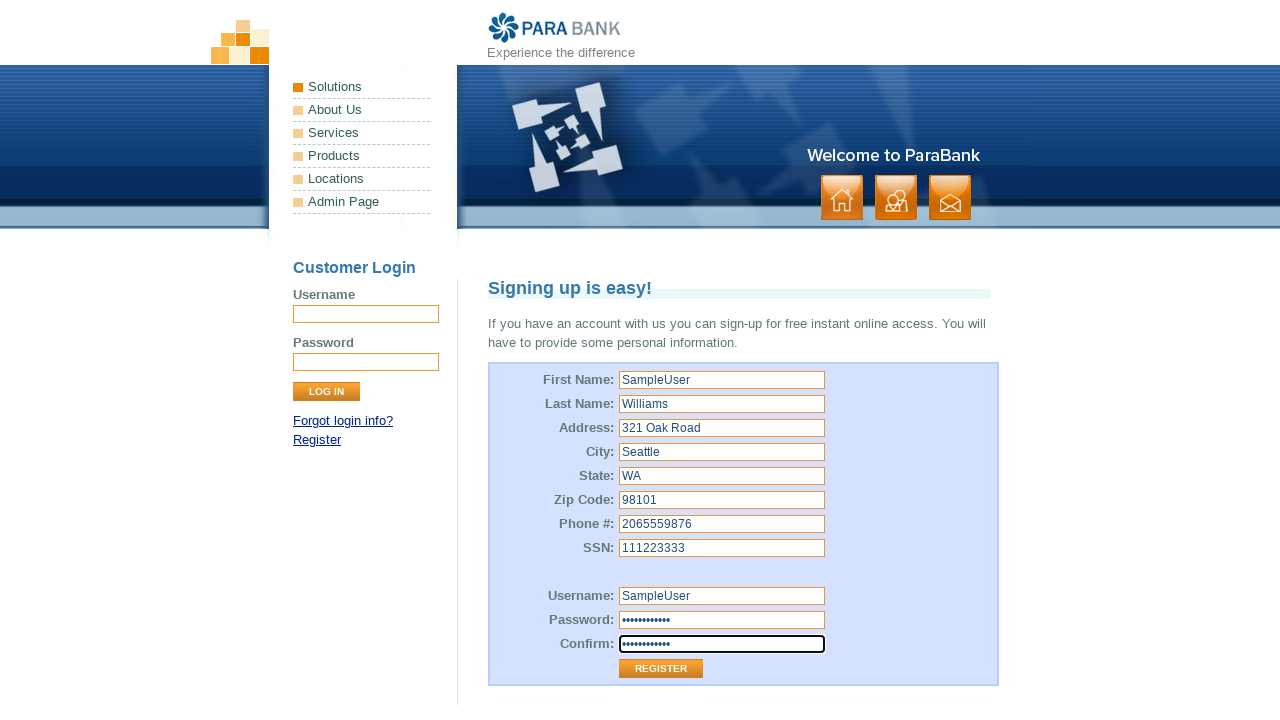

Clicked Register button to submit the registration form at (661, 669) on xpath=//input[@type='submit' and @value='Register']
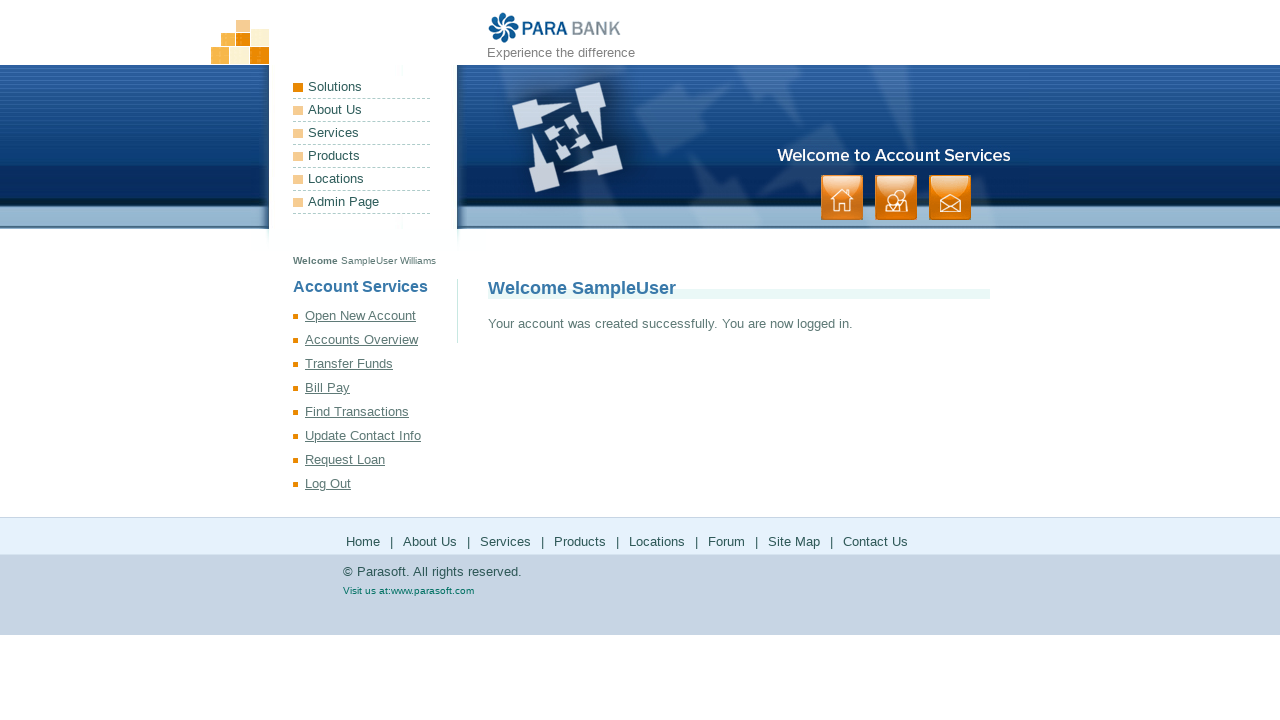

Welcome message header loaded
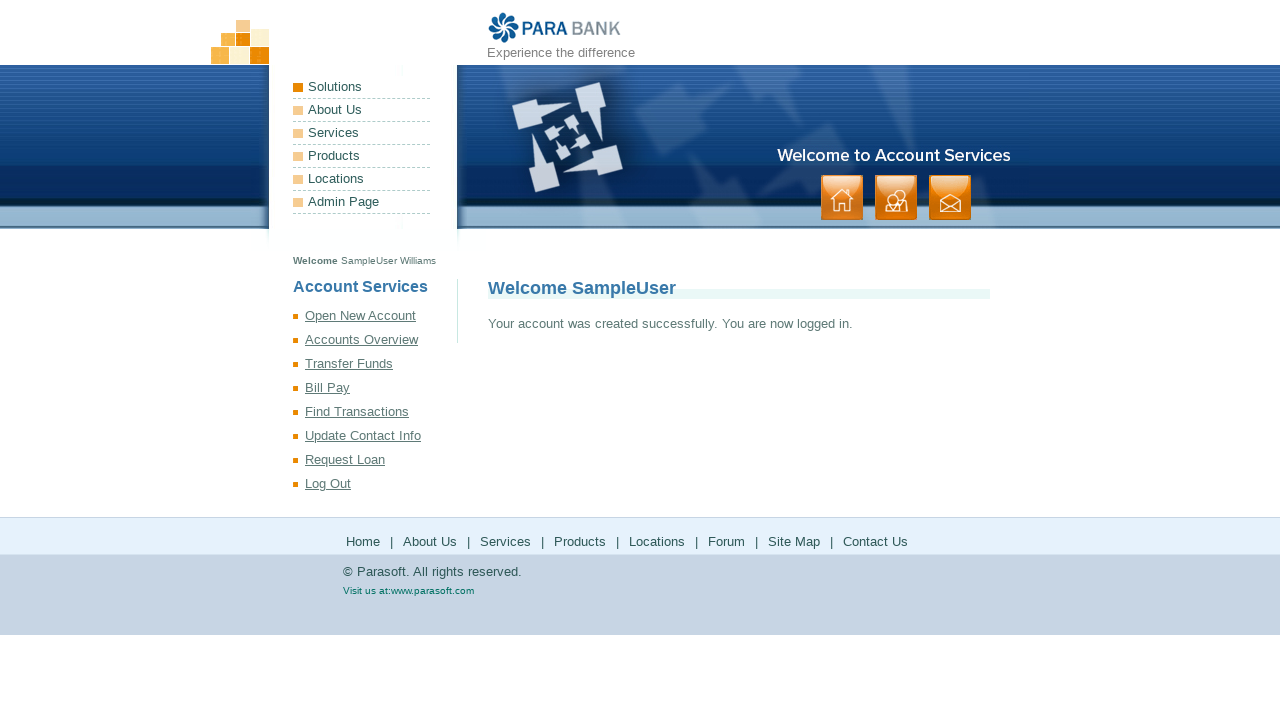

Verified welcome message contains 'Welcome SampleUser'
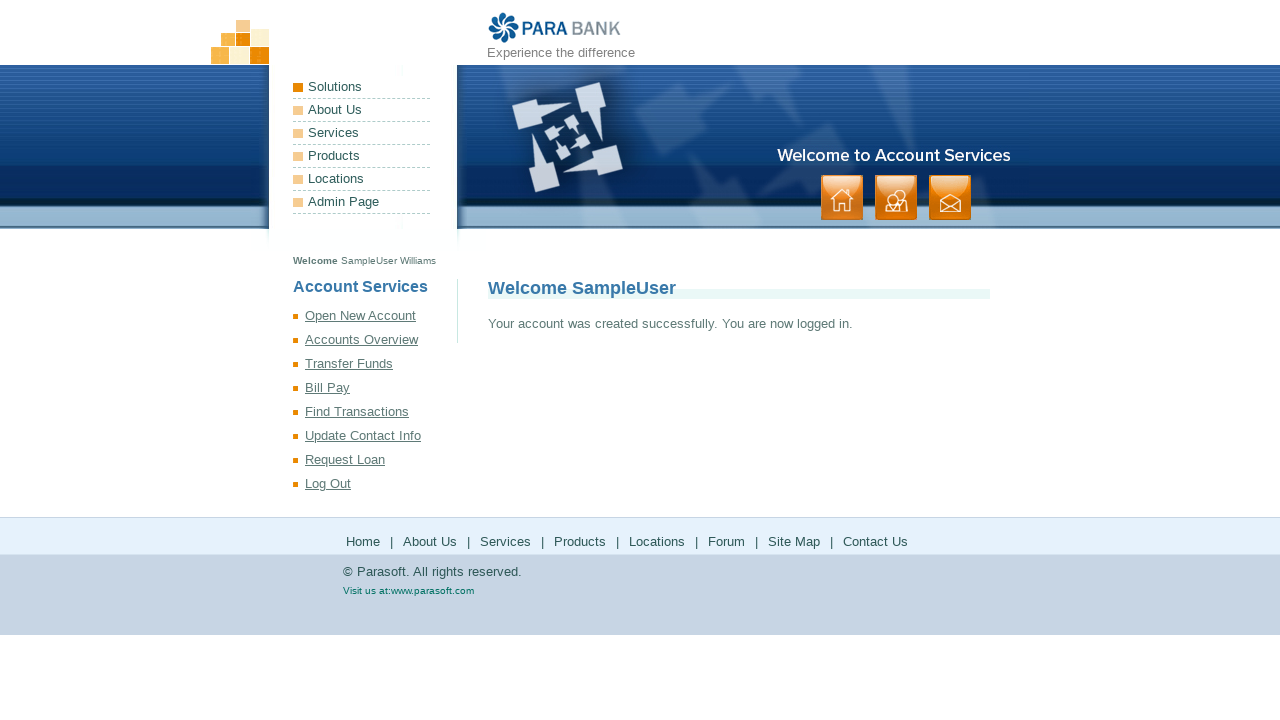

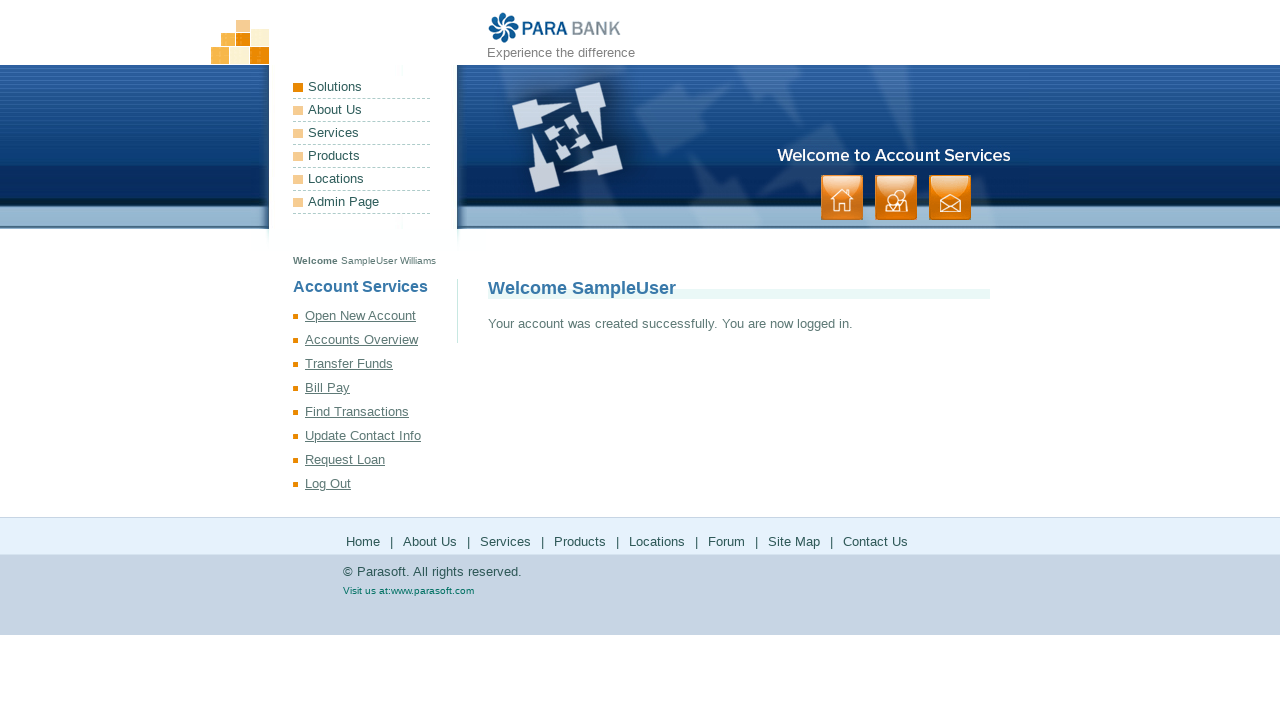